Navigates to Ynet news website, waits for the top story date element to be visible, and refreshes the page

Starting URL: https://www.ynet.co.il/

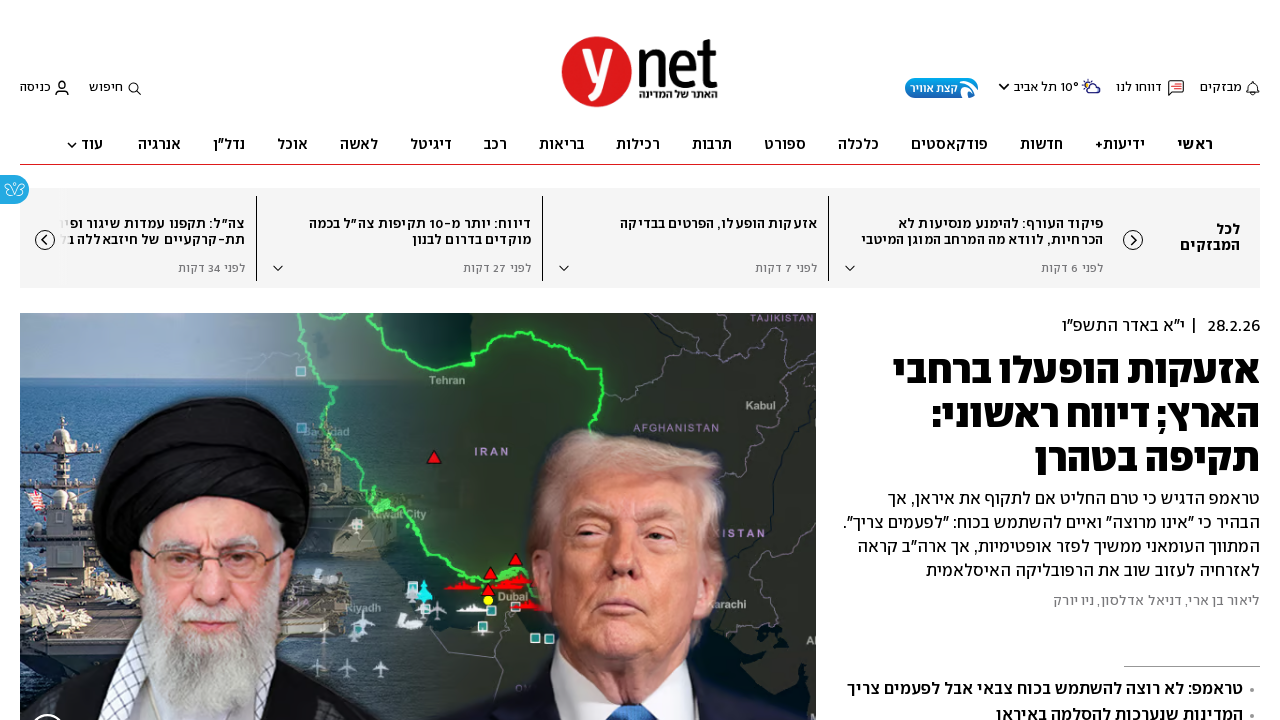

Navigated to Ynet news website
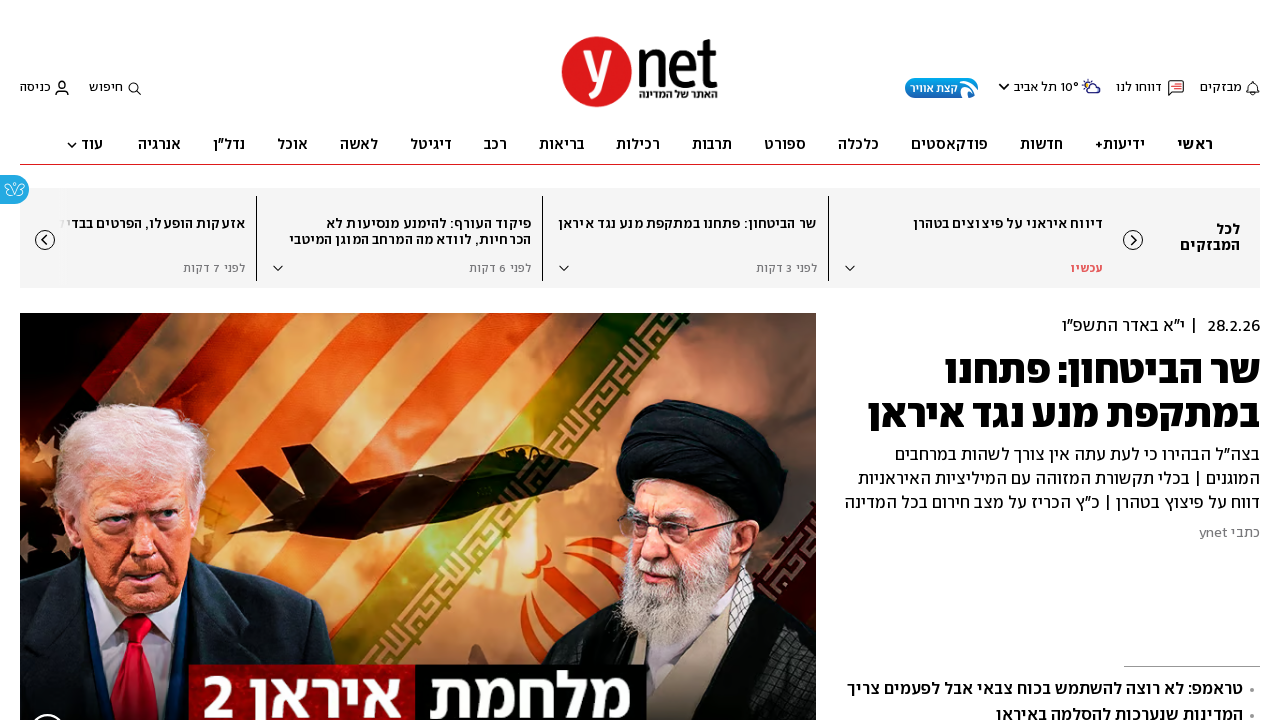

Top story date element became visible
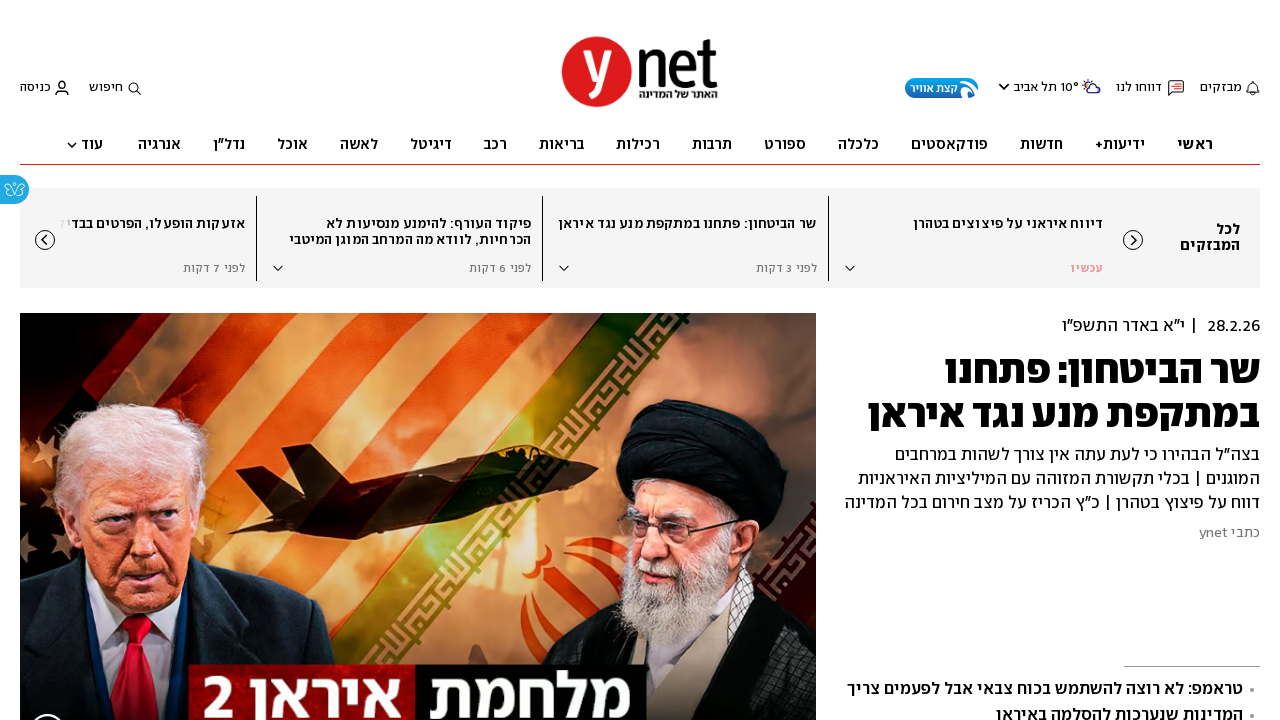

Refreshed the page
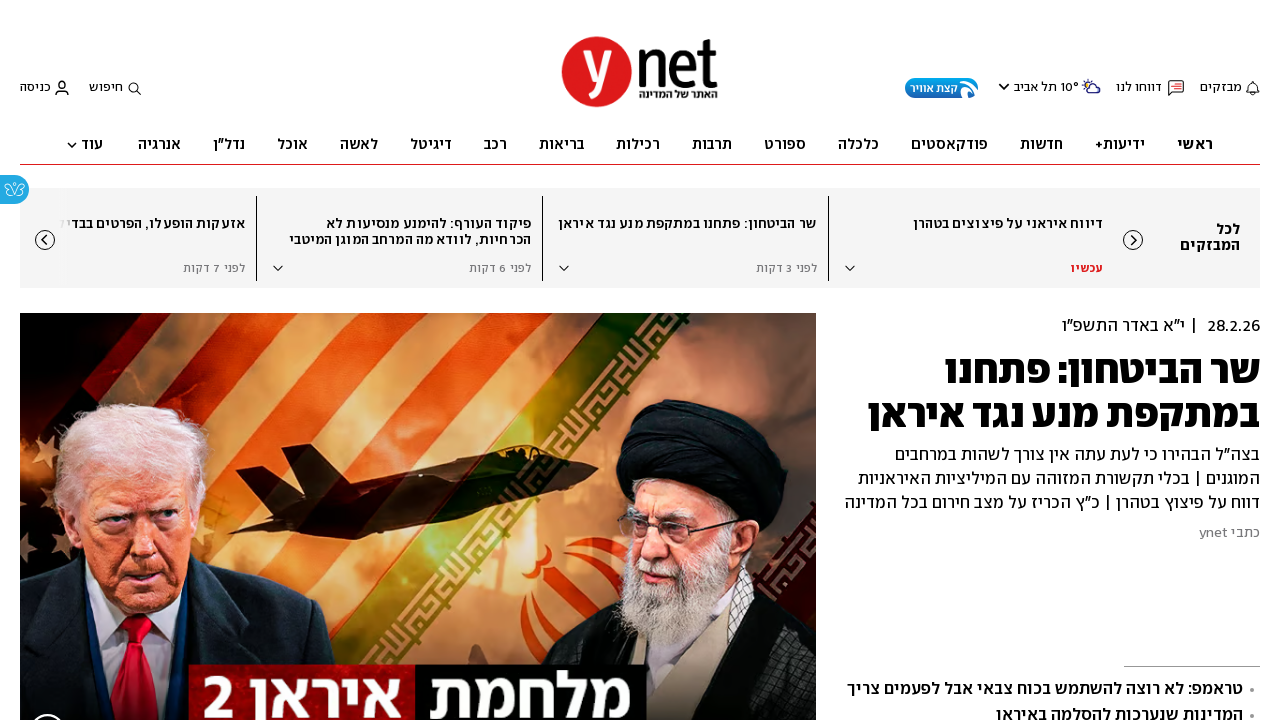

Top story date element loaded again after page refresh
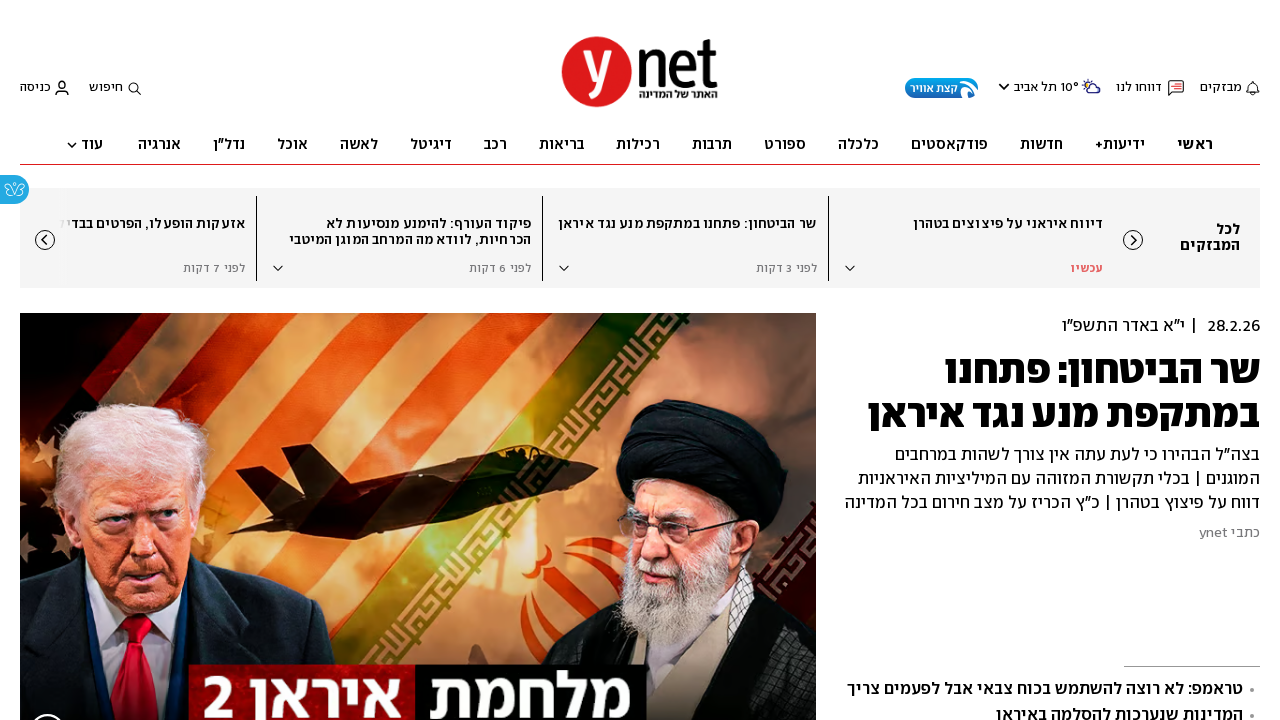

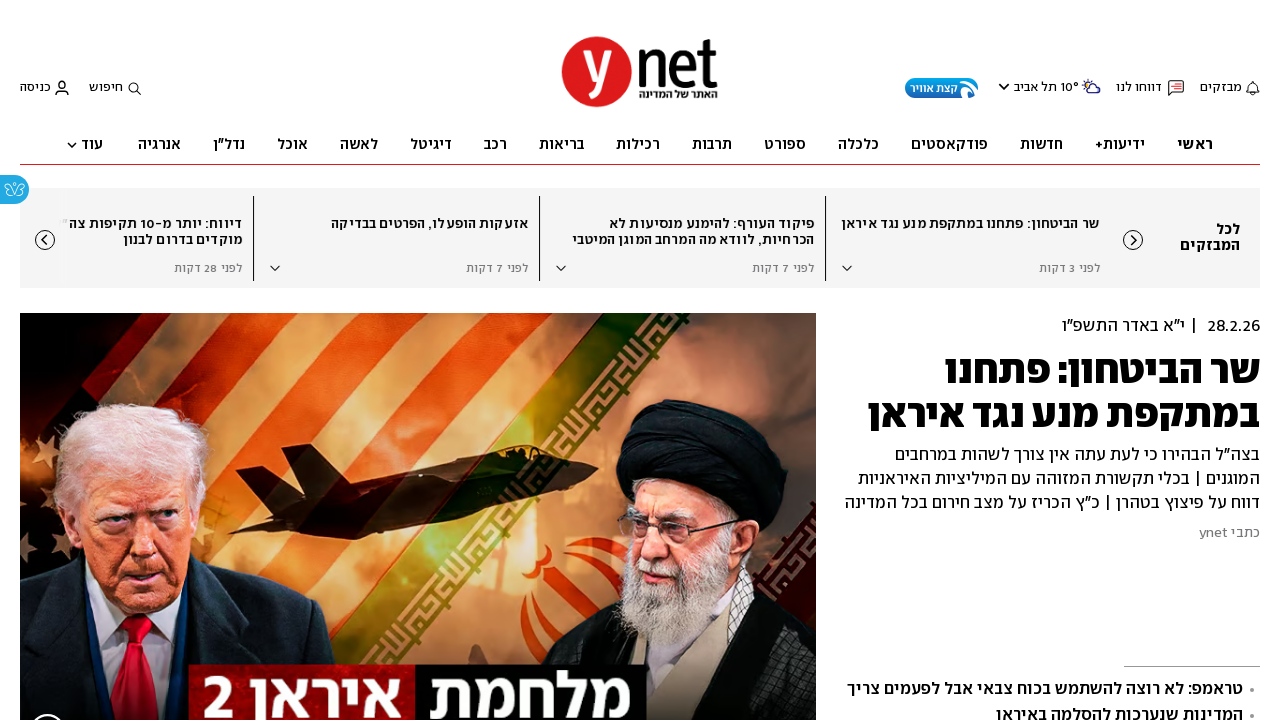